Tests dropdown selection by visible text, selecting Option 2 from a dropdown menu

Starting URL: https://testcenter.techproeducation.com/index.php?page=dropdown

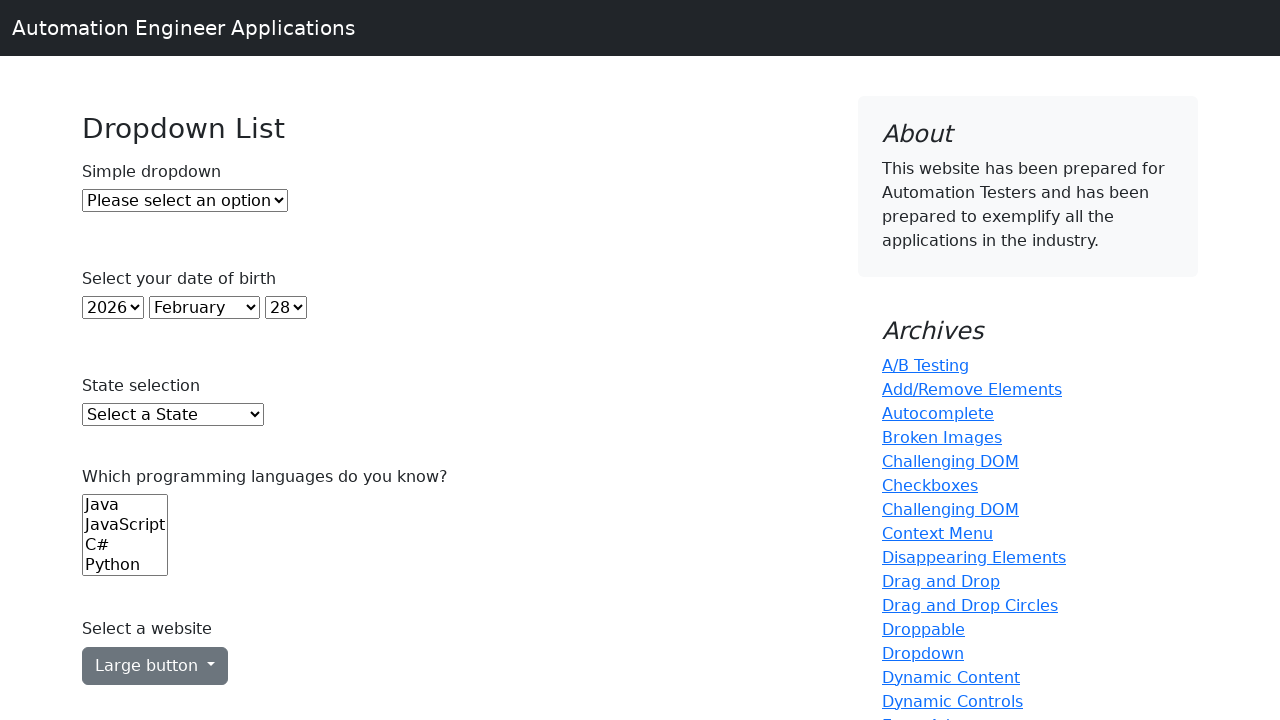

Navigated to dropdown test page
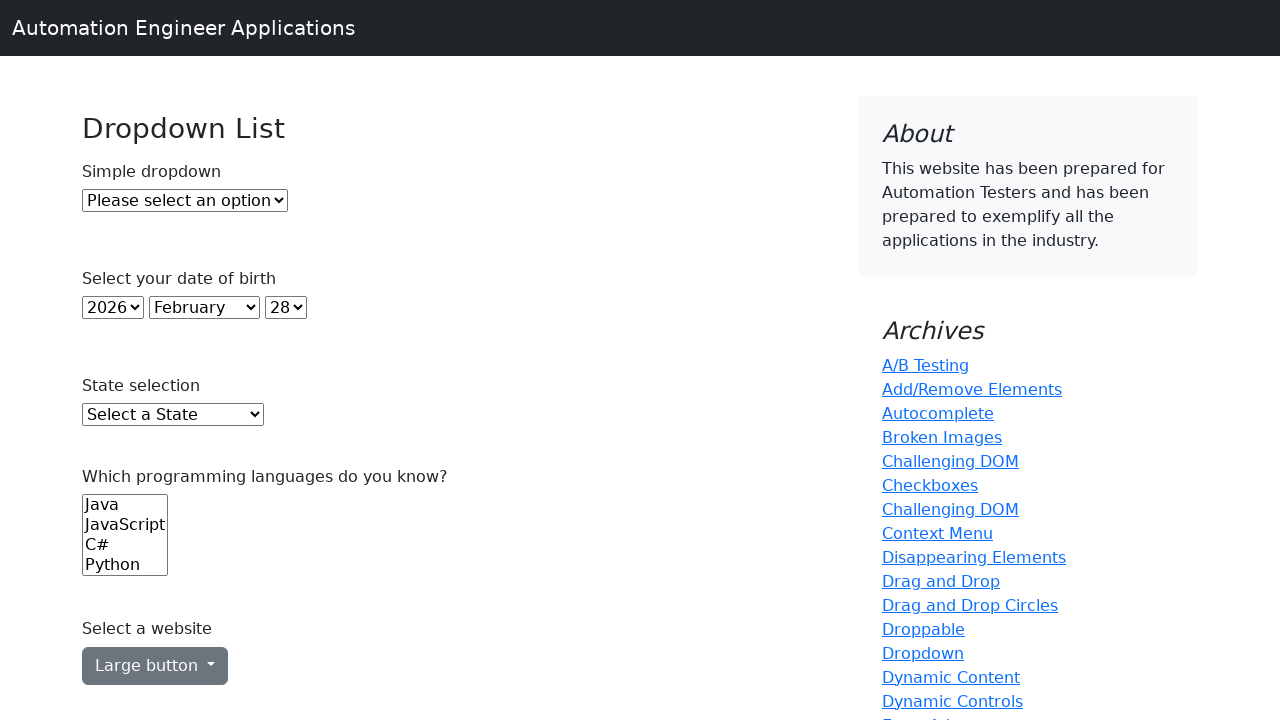

Selected 'Option 2' from dropdown menu by visible text on #dropdown
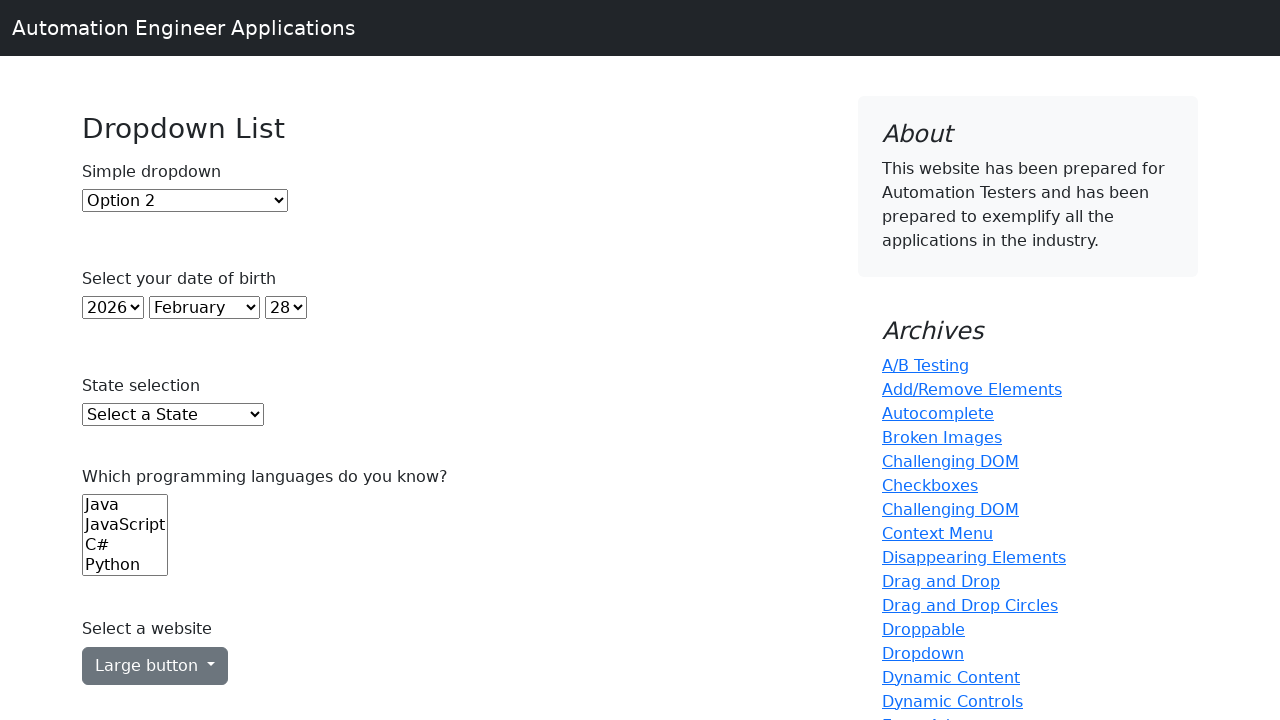

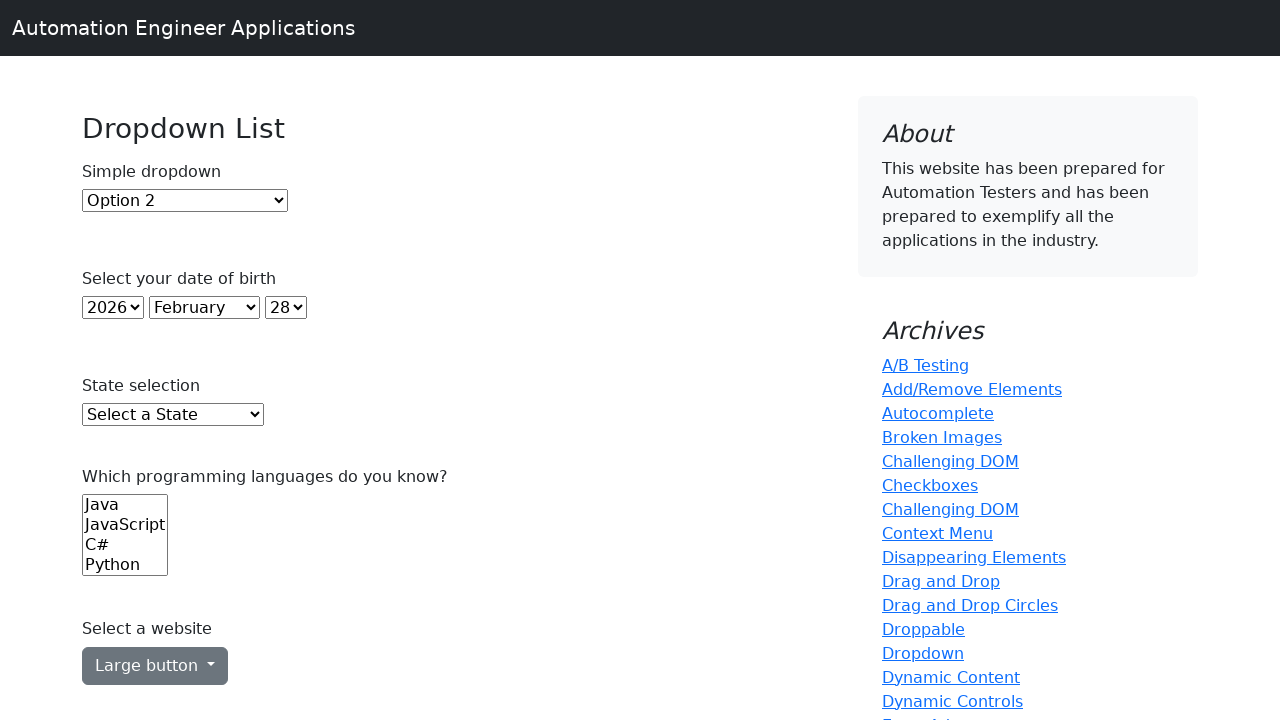